Tests browser window and tab handling by navigating to DemoQA, opening a new tab via button click, verifying content on the new tab, closing it, then opening a new window, verifying its content, and switching back to the original window.

Starting URL: https://demoqa.com/

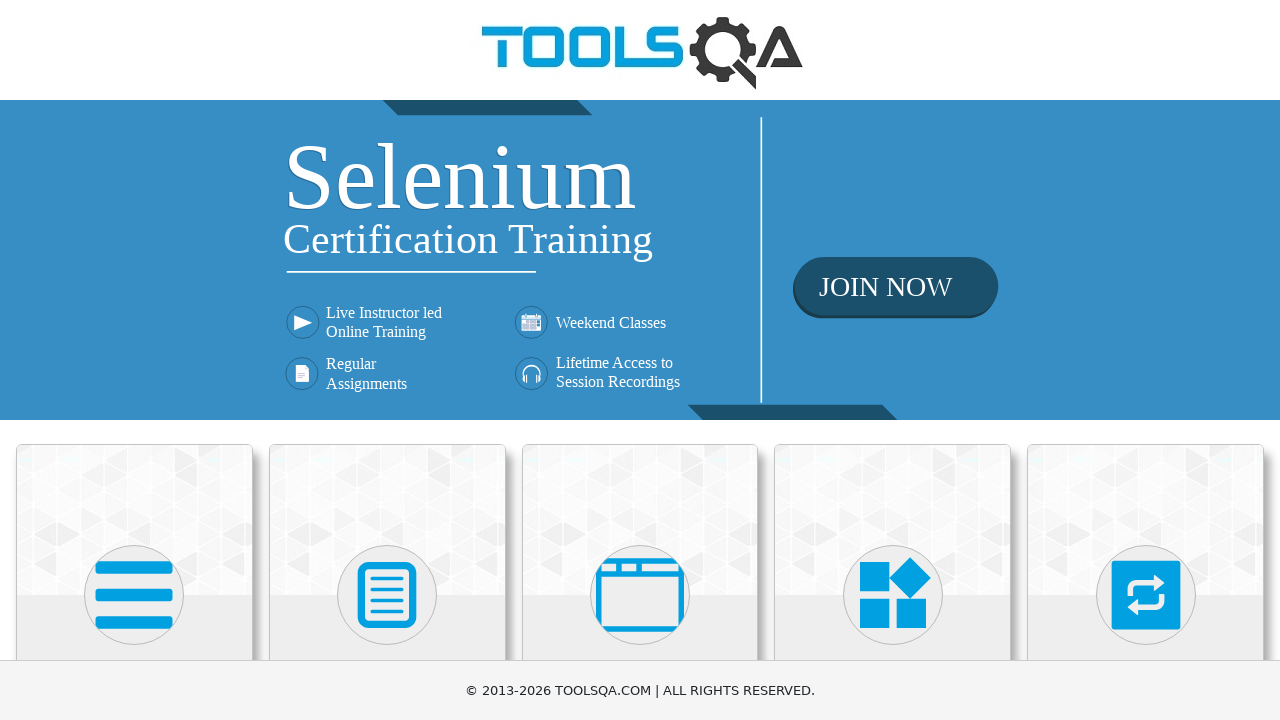

Scrolled down 400px to reveal cards
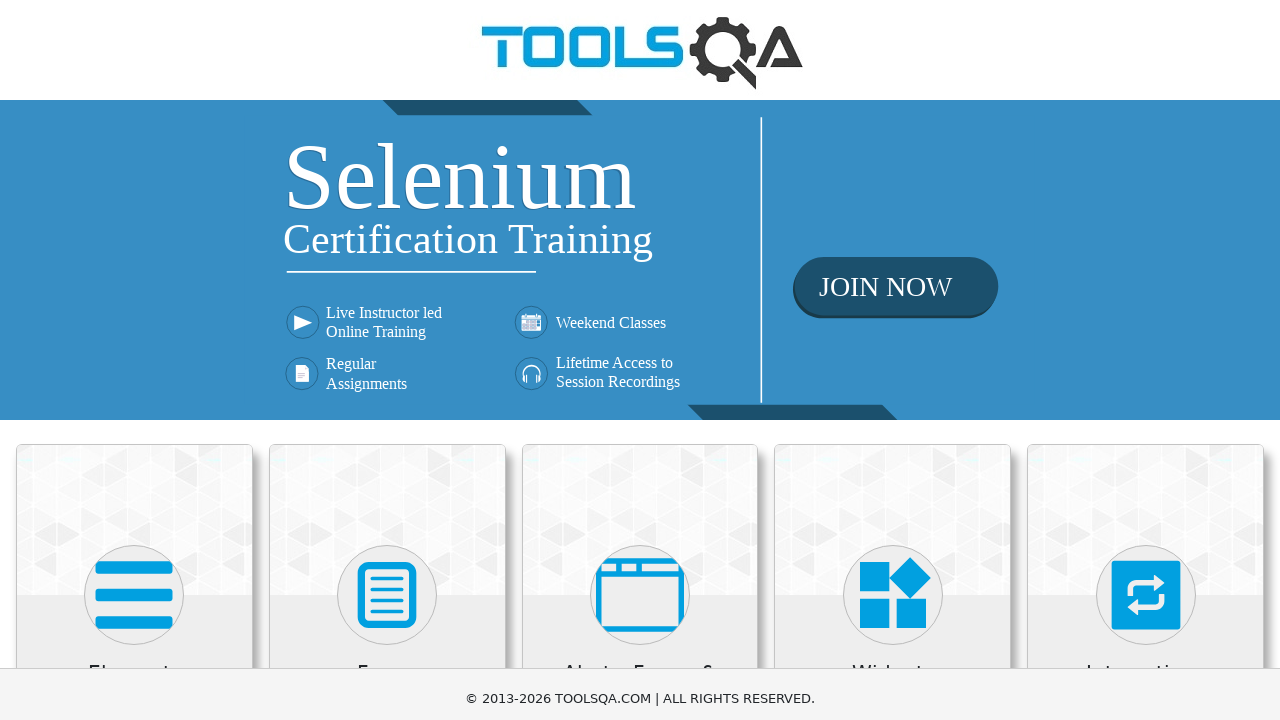

Clicked on 'Alerts, Frame & Windows' card at (640, 285) on xpath=//h5[text()='Alerts, Frame & Windows']
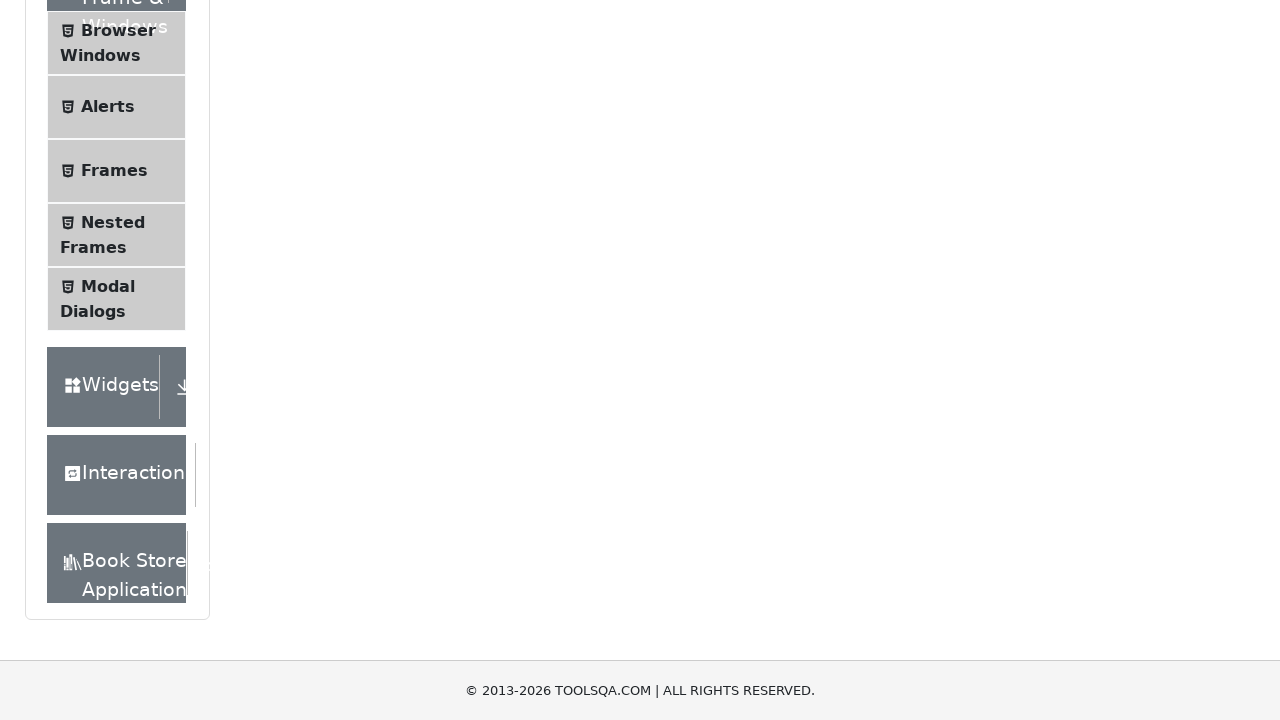

Clicked on 'Browser Windows' menu item at (118, 30) on xpath=//span[text()='Browser Windows']
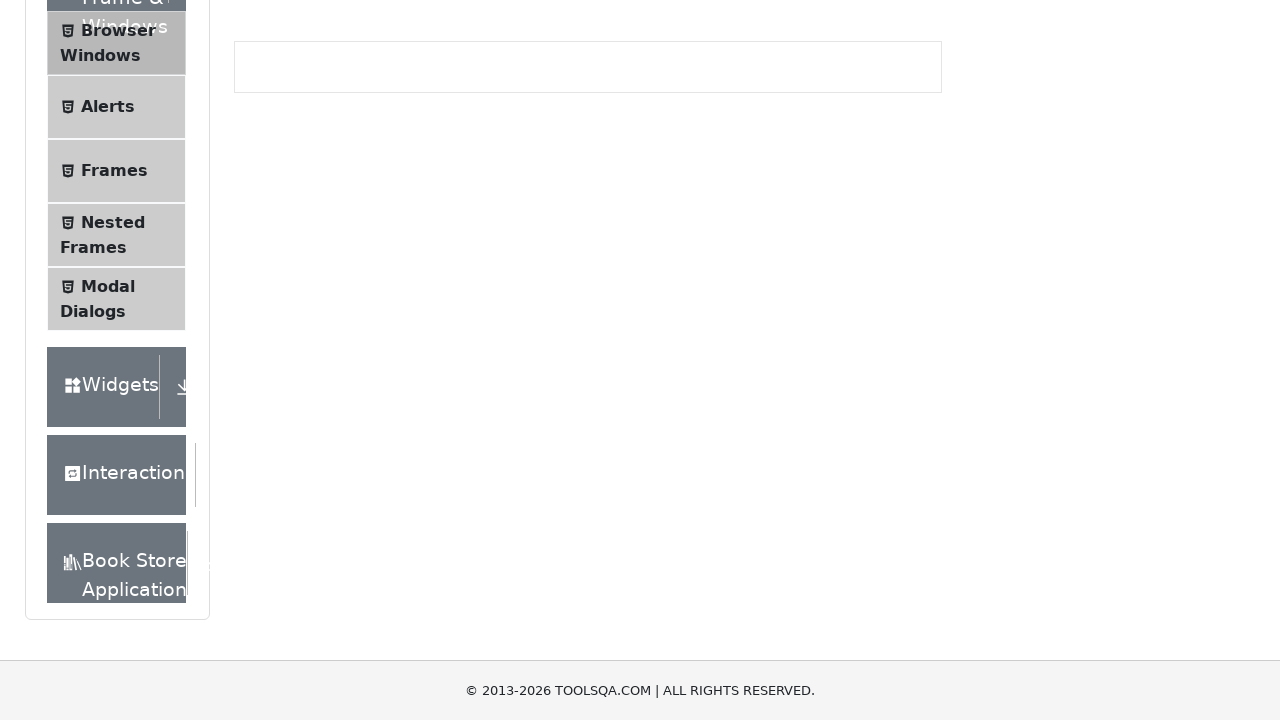

Clicked 'New Tab' button to open a new tab at (280, 242) on #tabButton
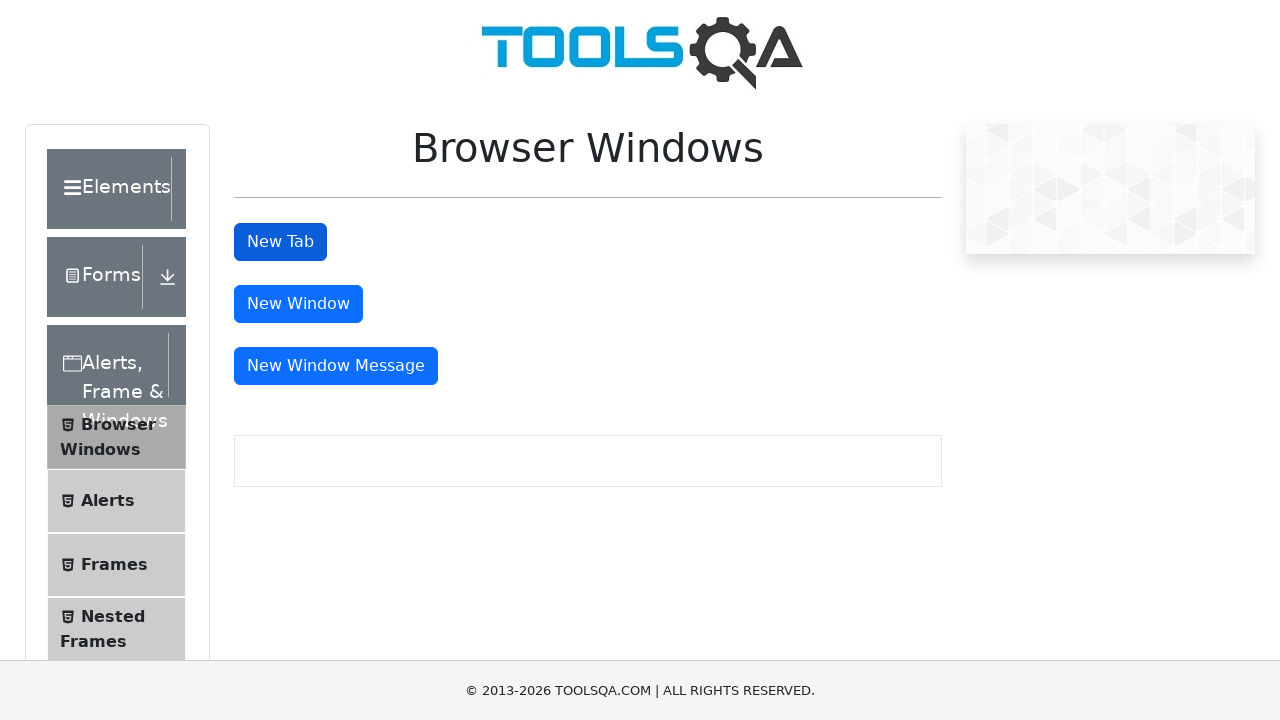

New tab loaded and ready
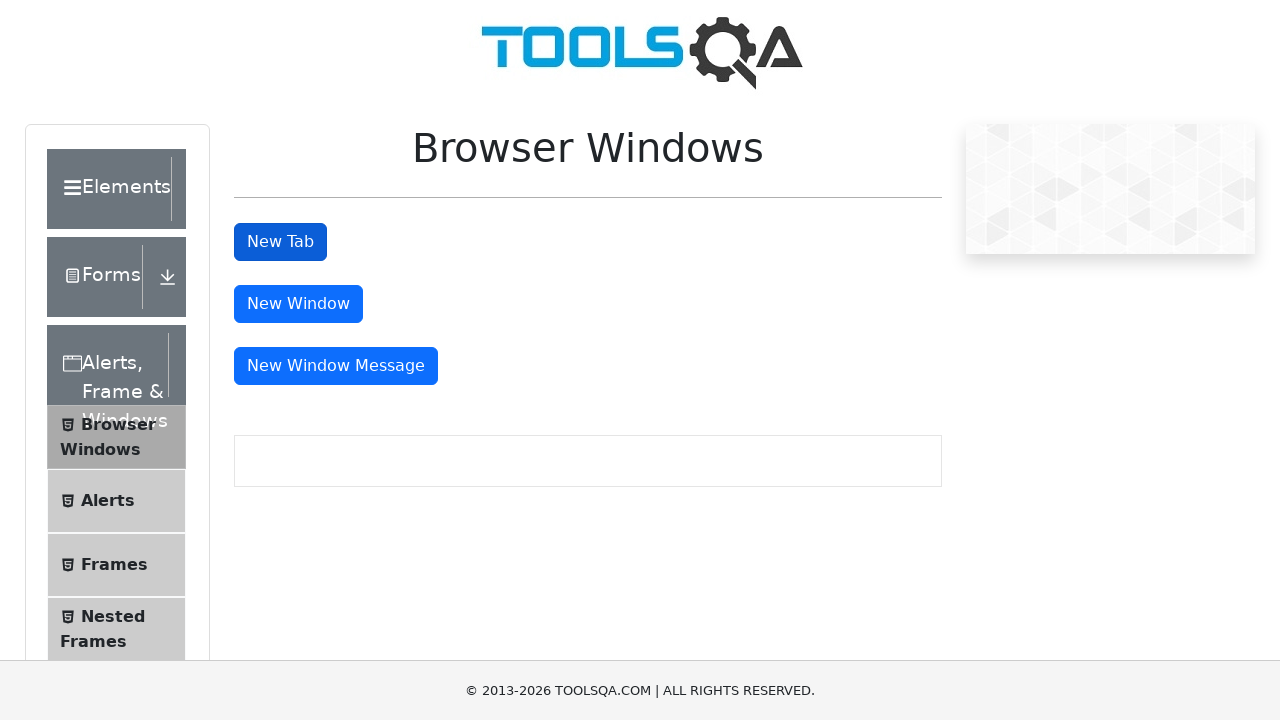

Retrieved heading text from new tab: 'This is a sample page'
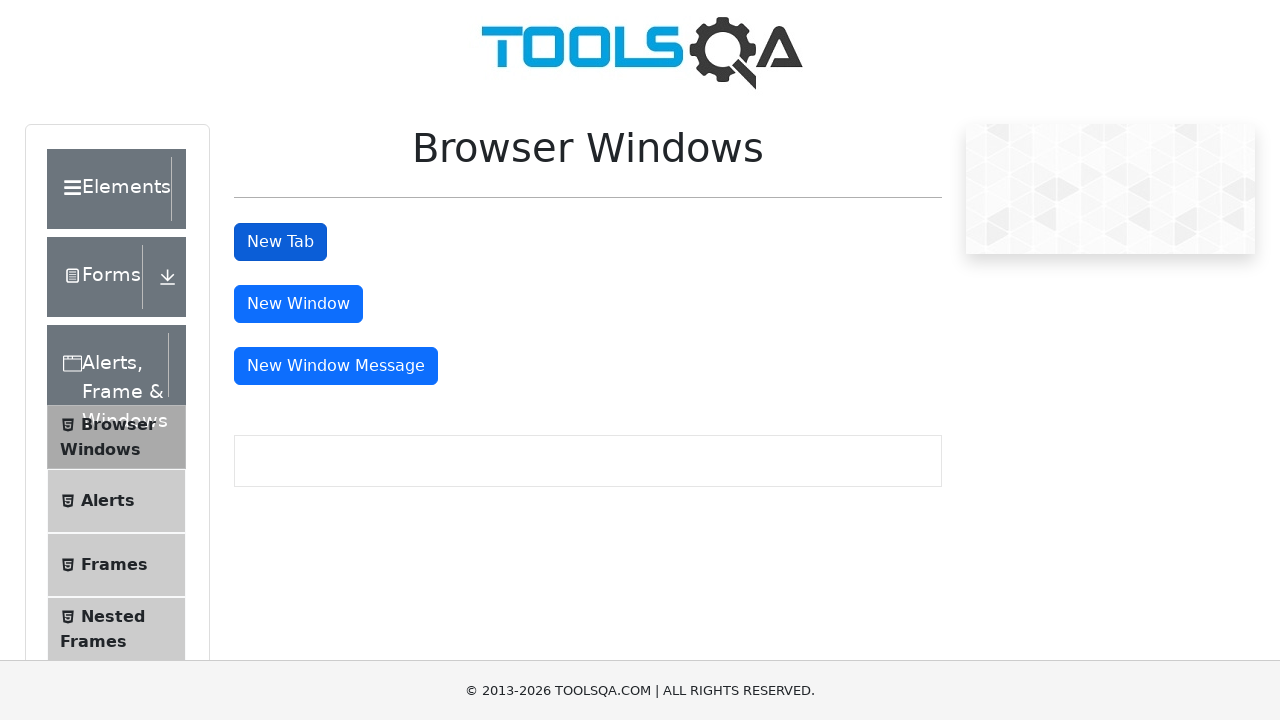

Verified heading text matches expected value 'This is a sample page'
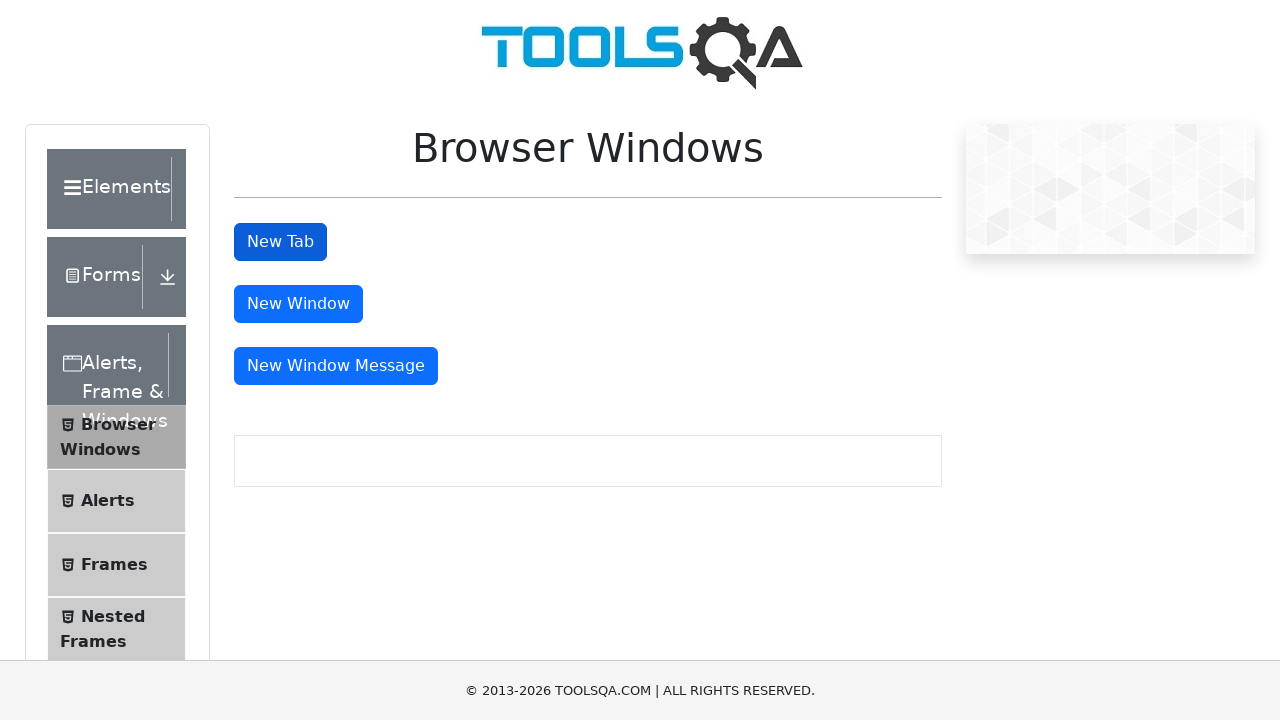

Closed the new tab
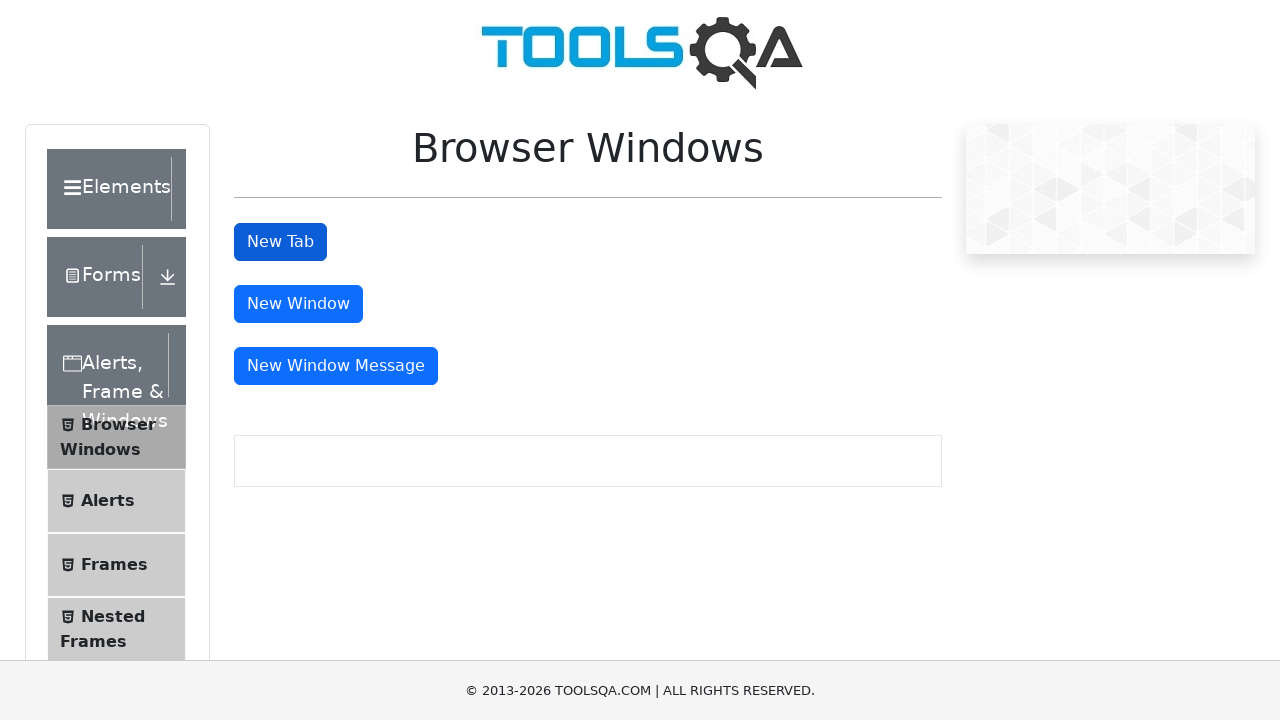

Clicked 'New Window' button to open a new window at (298, 304) on #windowButton
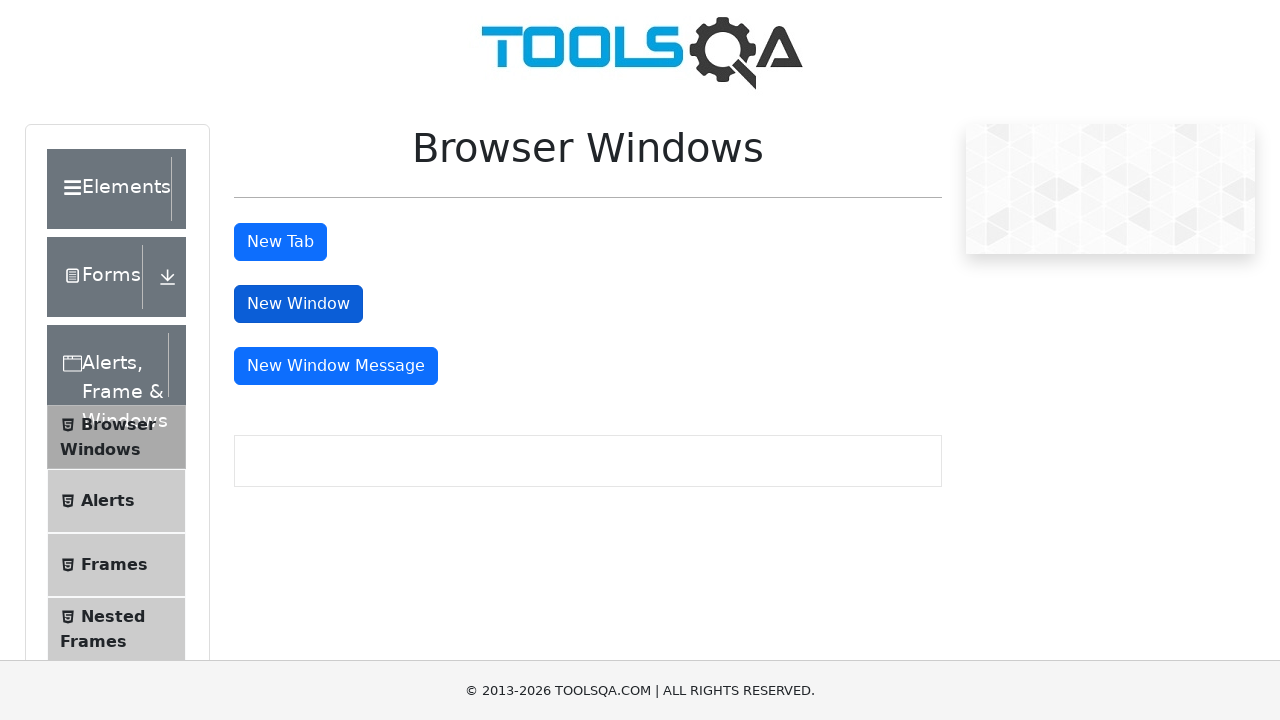

New window loaded and ready
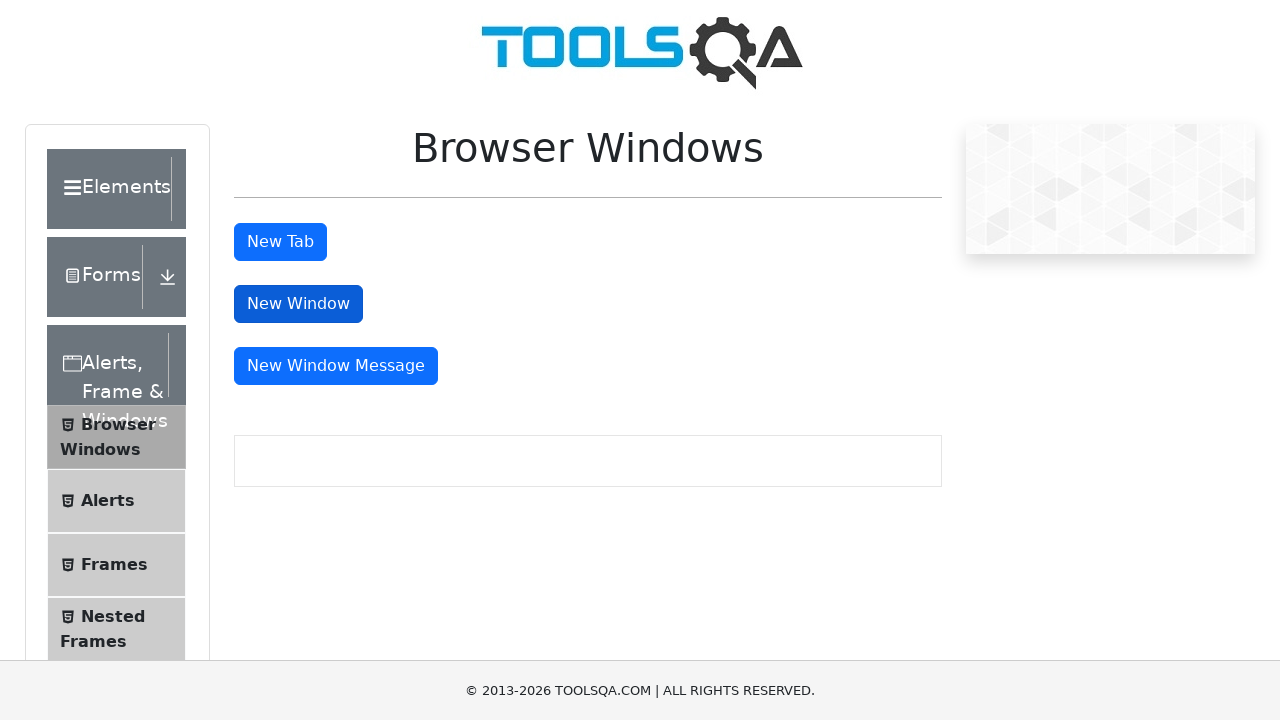

Retrieved heading text from new window: 'This is a sample page'
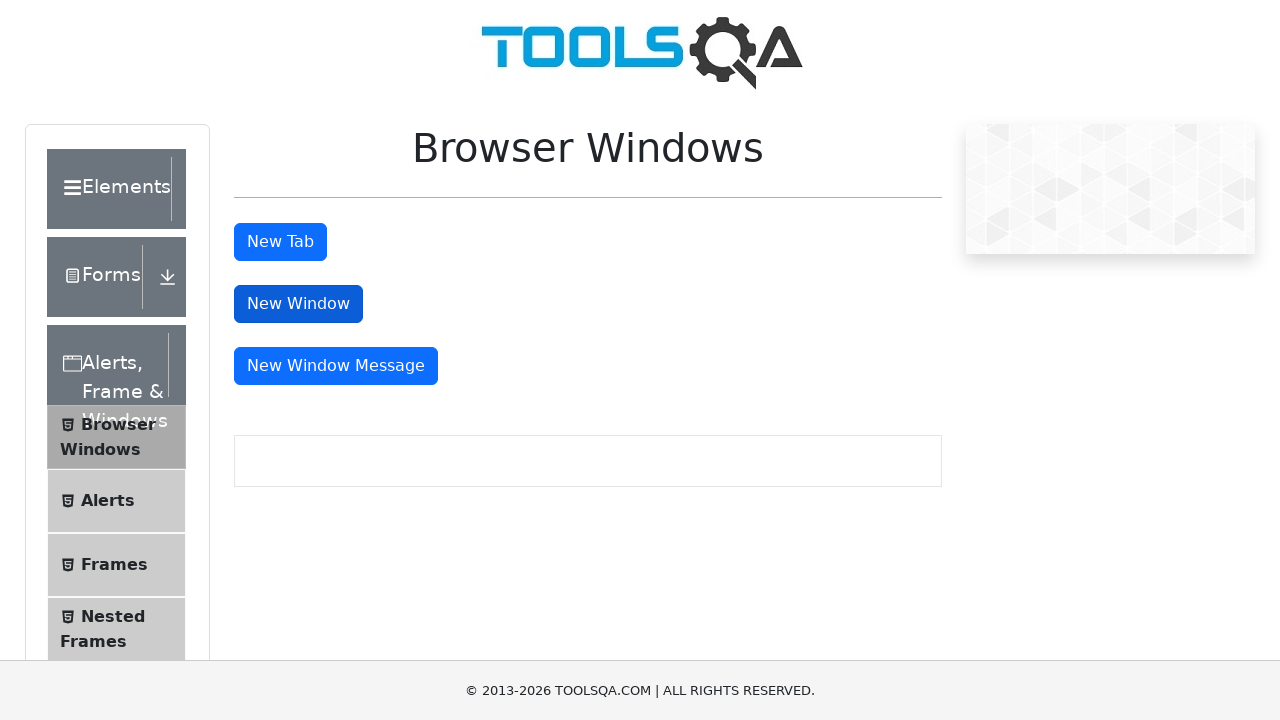

Verified heading text in new window matches expected value 'This is a sample page'
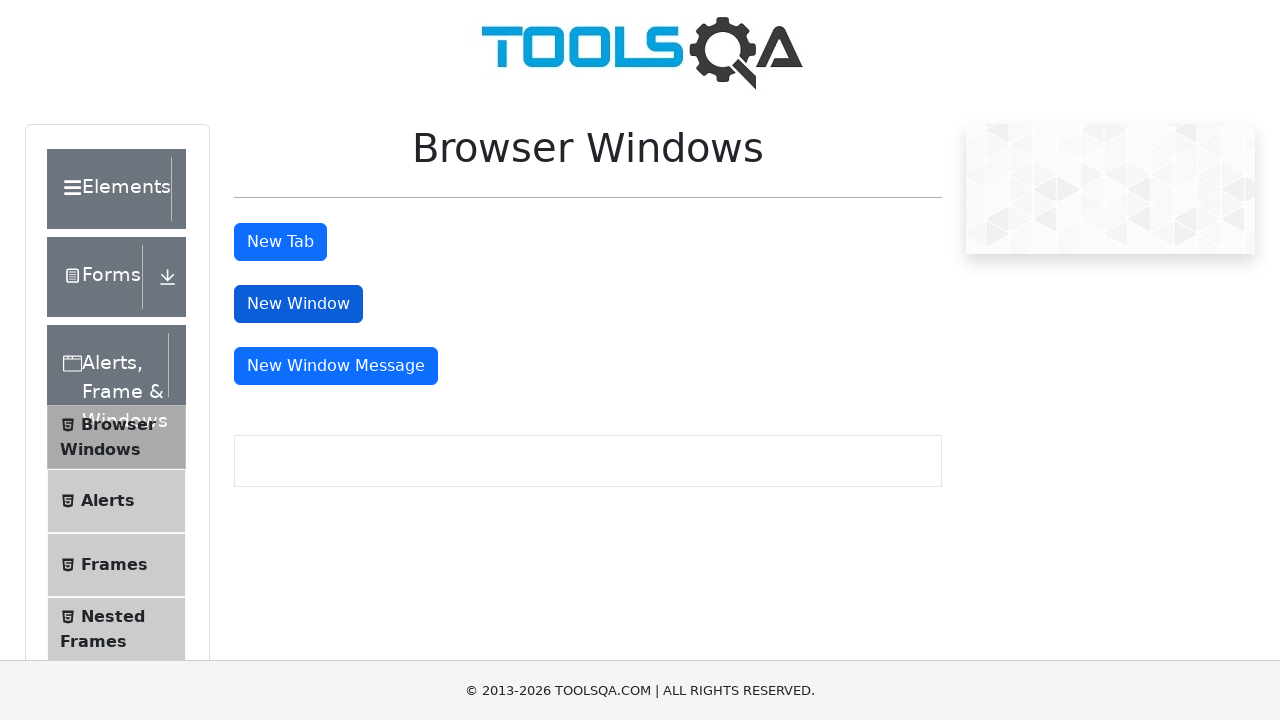

Closed the new window
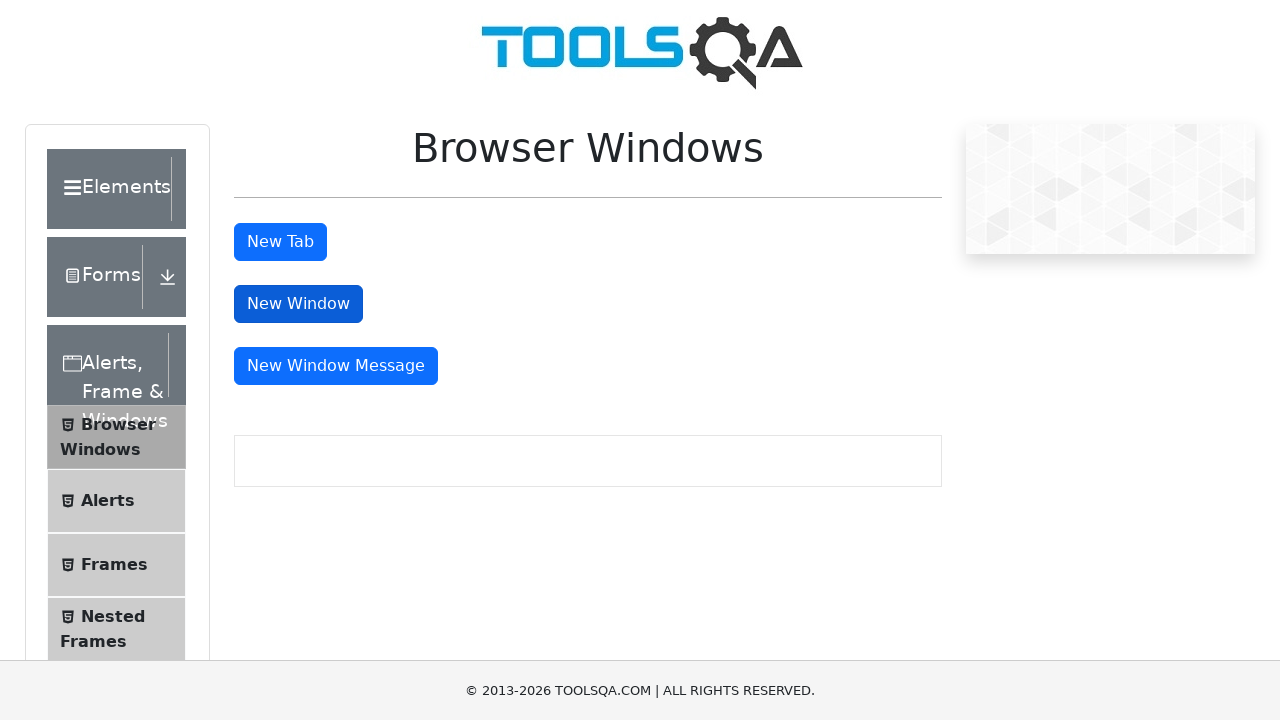

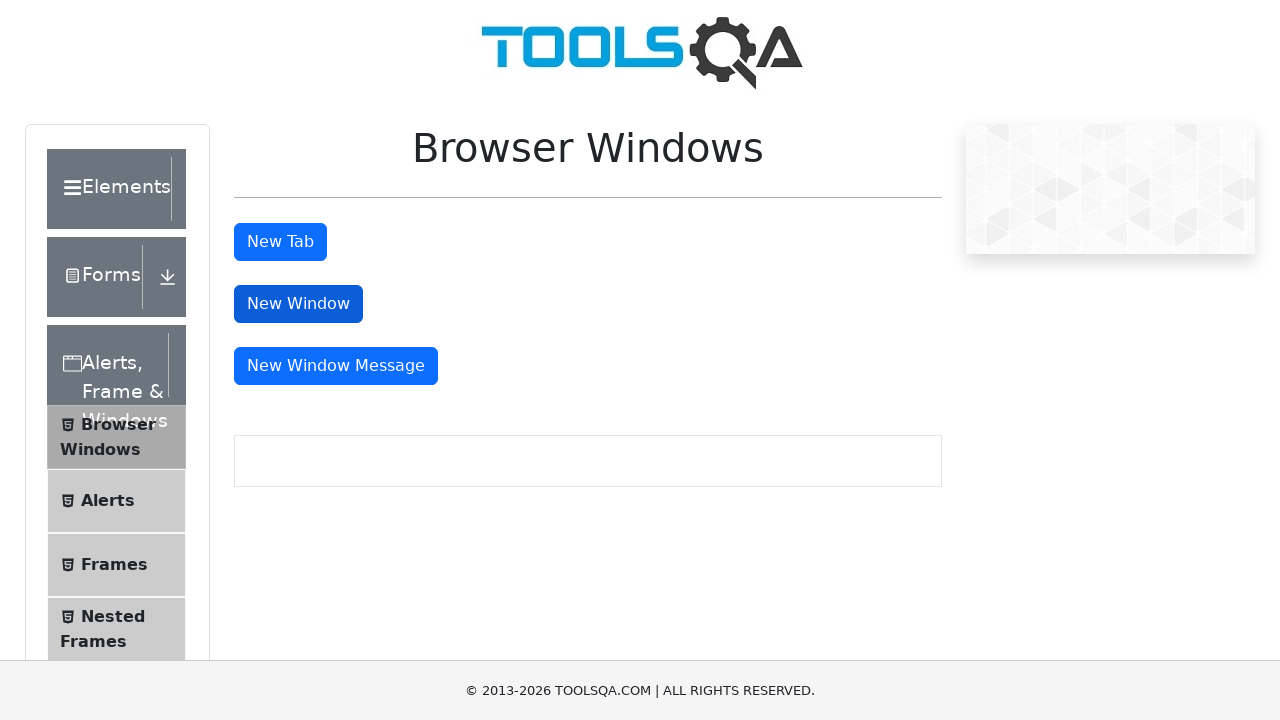